Tests that the back button correctly navigates through filter history

Starting URL: https://demo.playwright.dev/todomvc

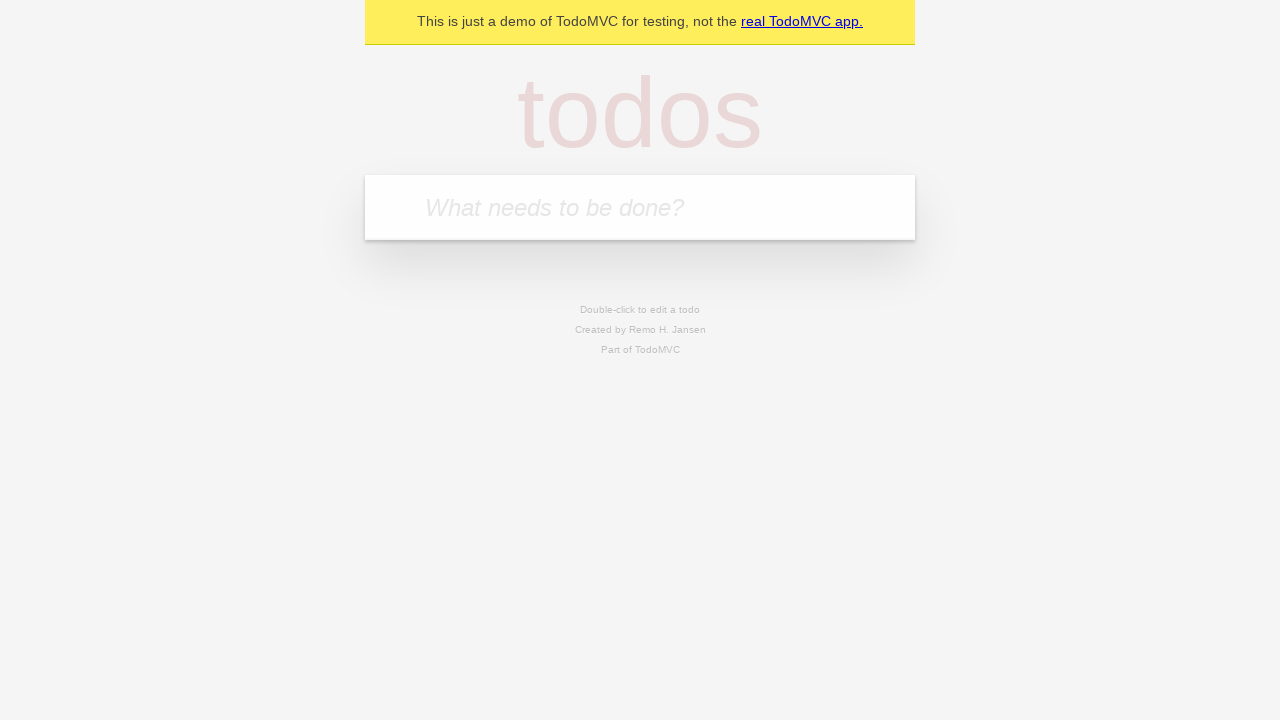

Filled new todo input with 'buy some cheese' on .new-todo
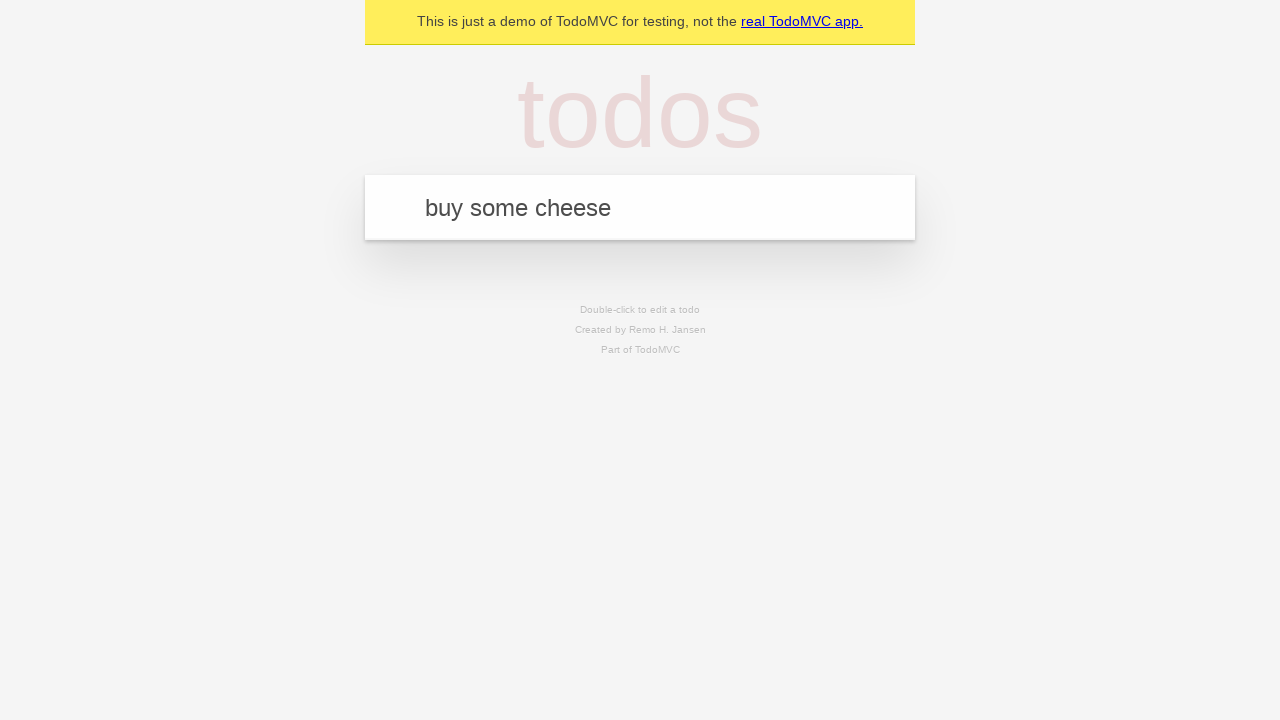

Pressed Enter to create first todo on .new-todo
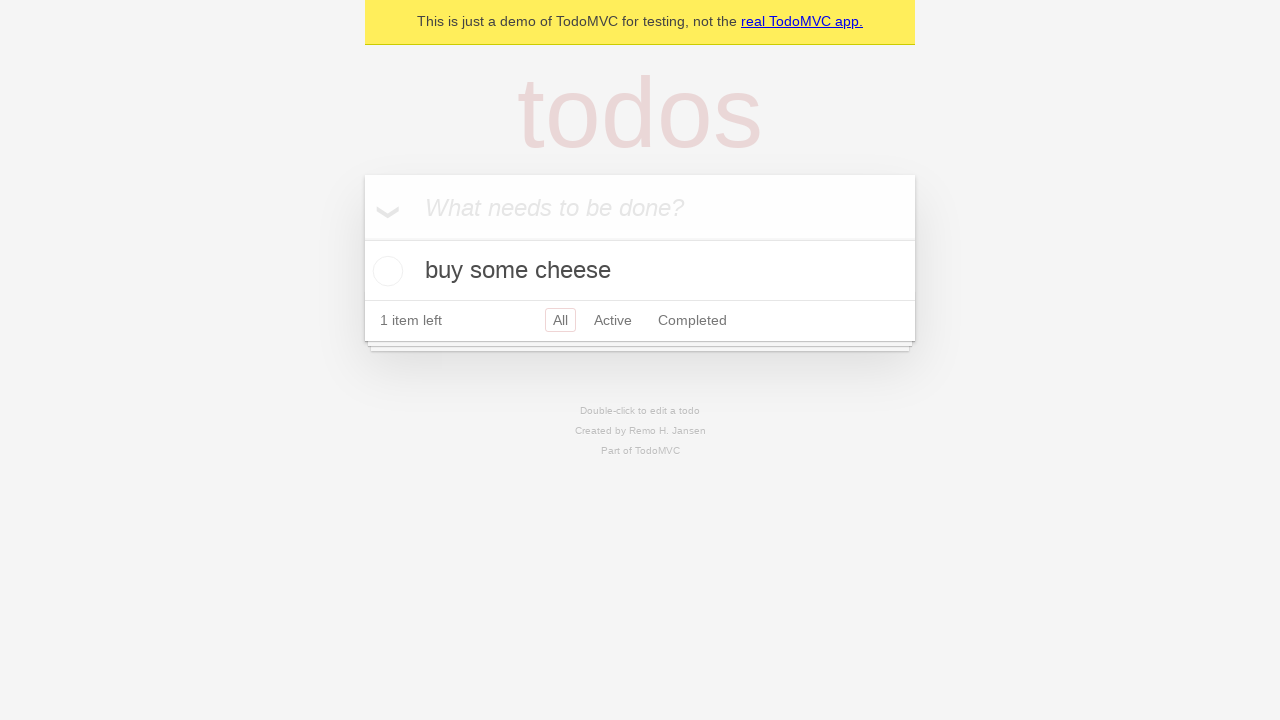

Filled new todo input with 'feed the cat' on .new-todo
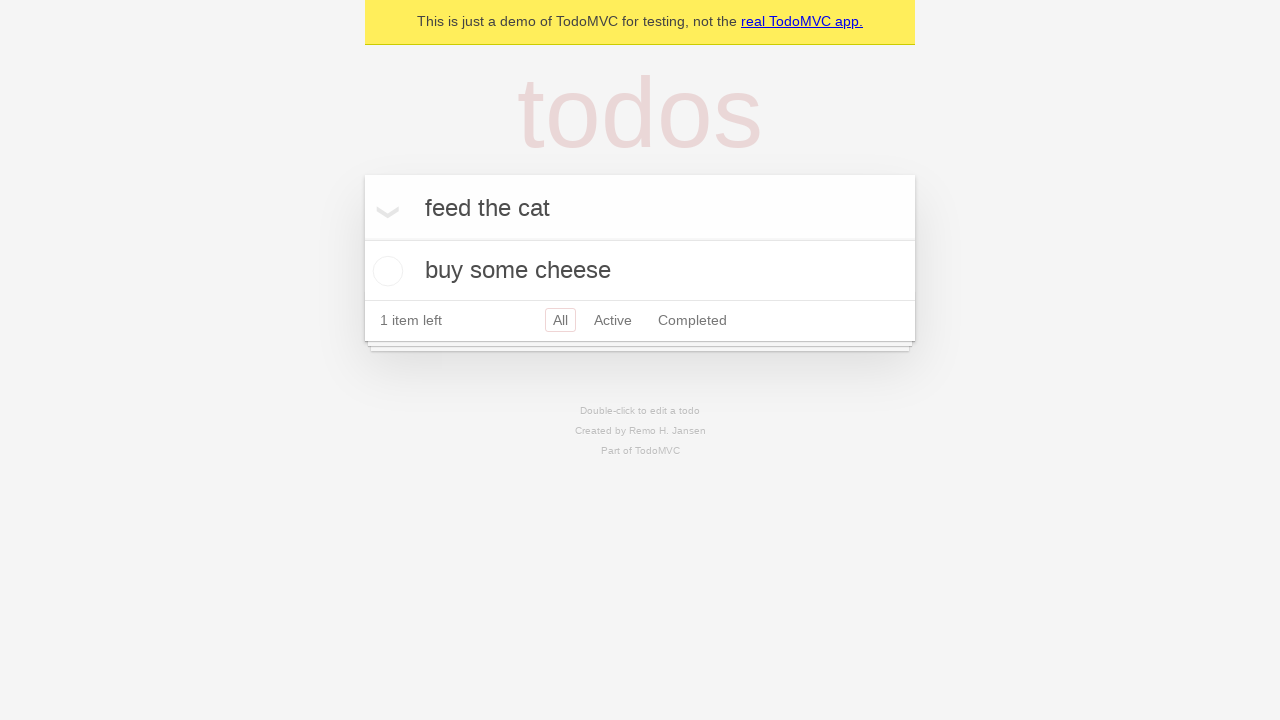

Pressed Enter to create second todo on .new-todo
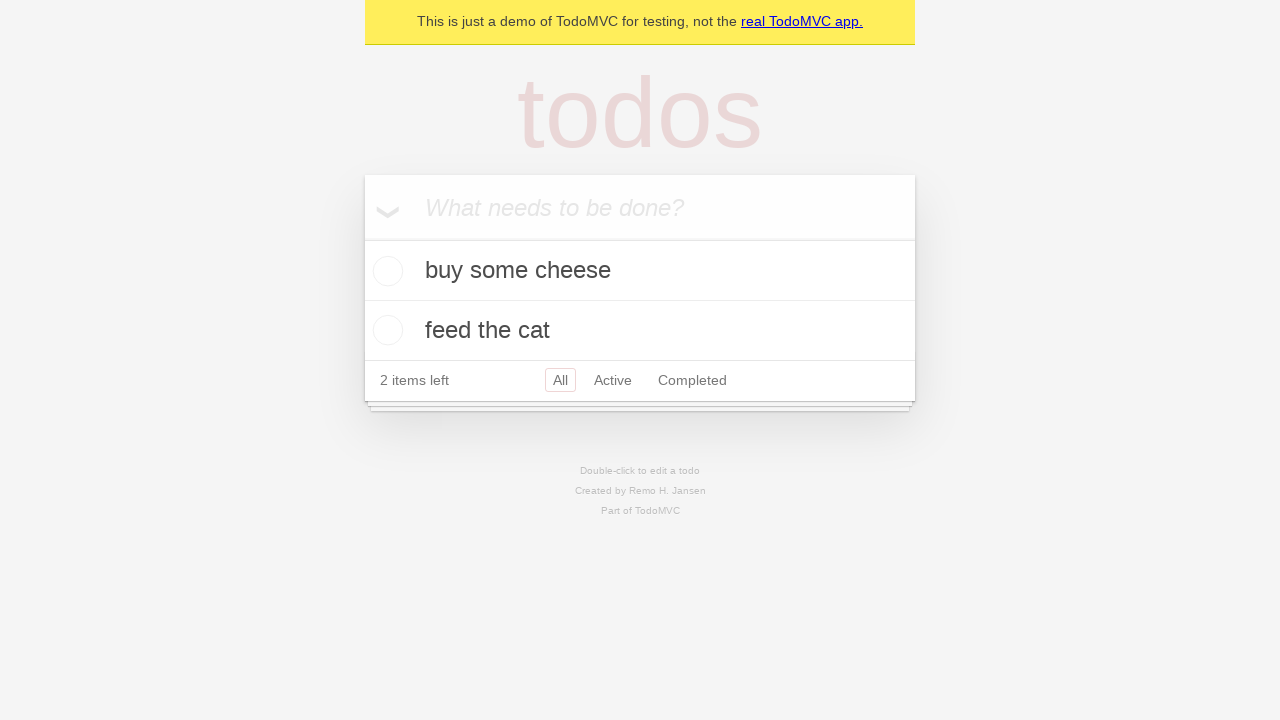

Filled new todo input with 'book a doctors appointment' on .new-todo
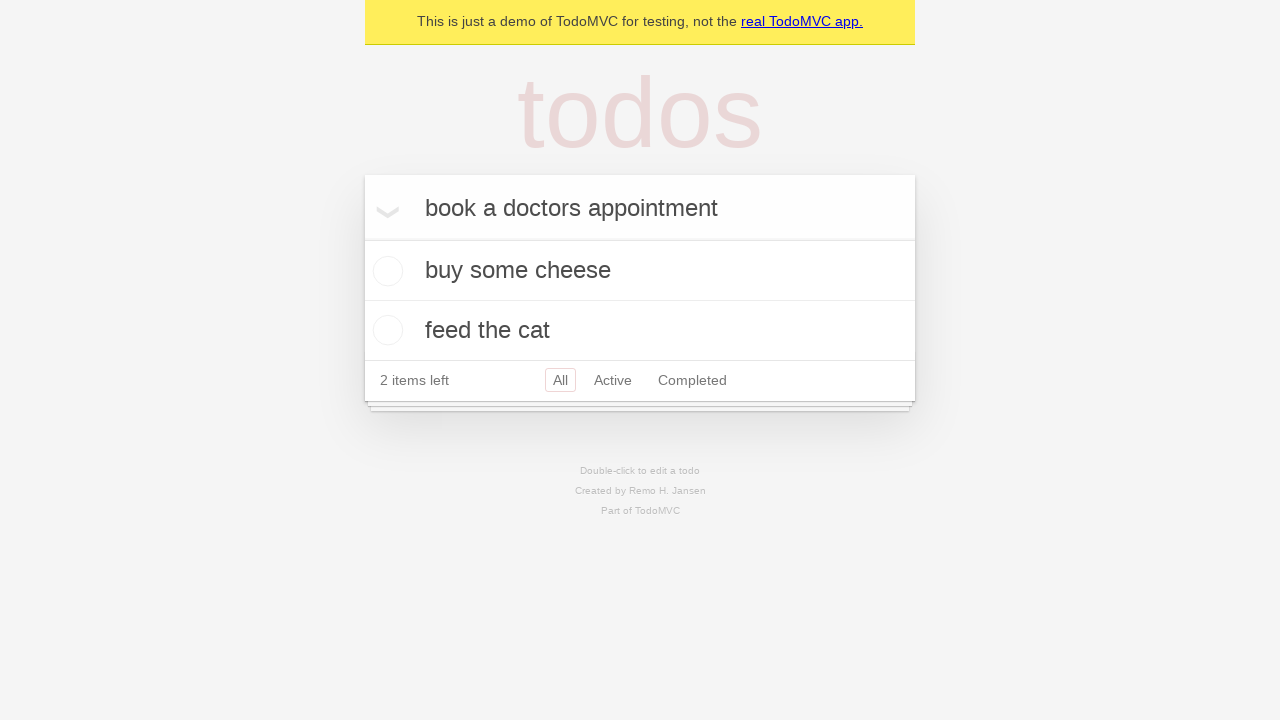

Pressed Enter to create third todo on .new-todo
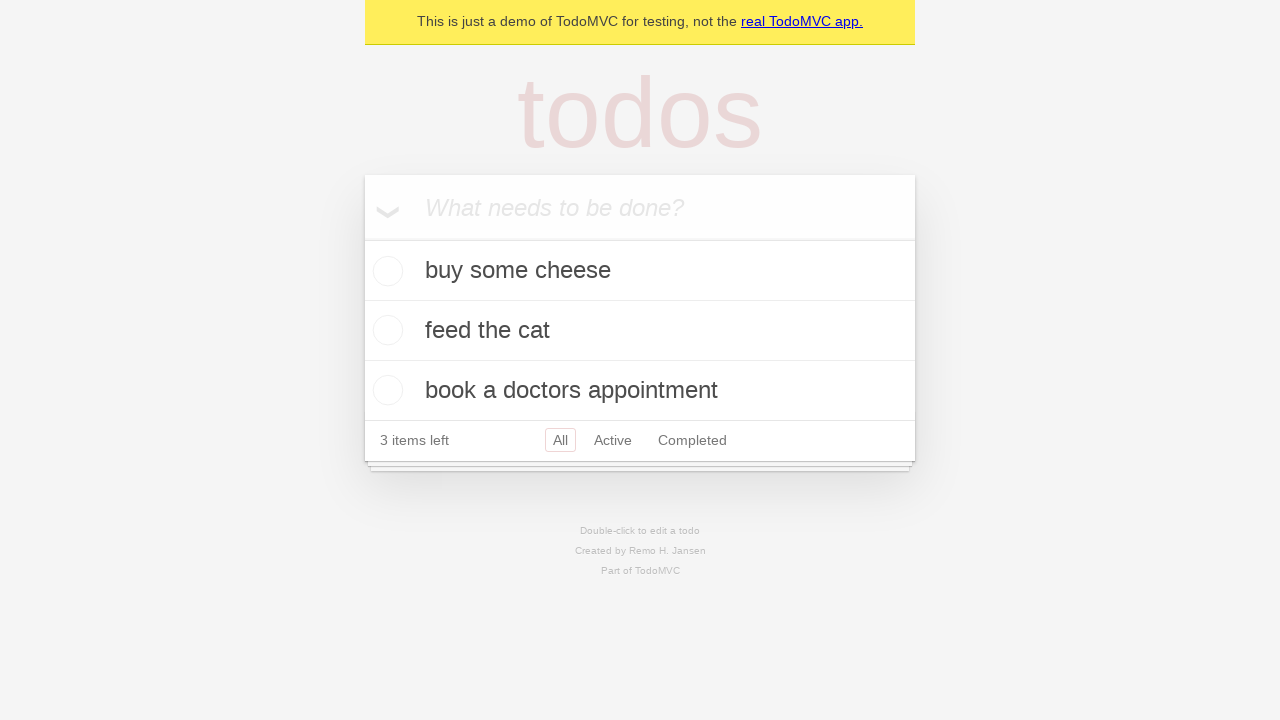

Waited for all three todos to load in the list
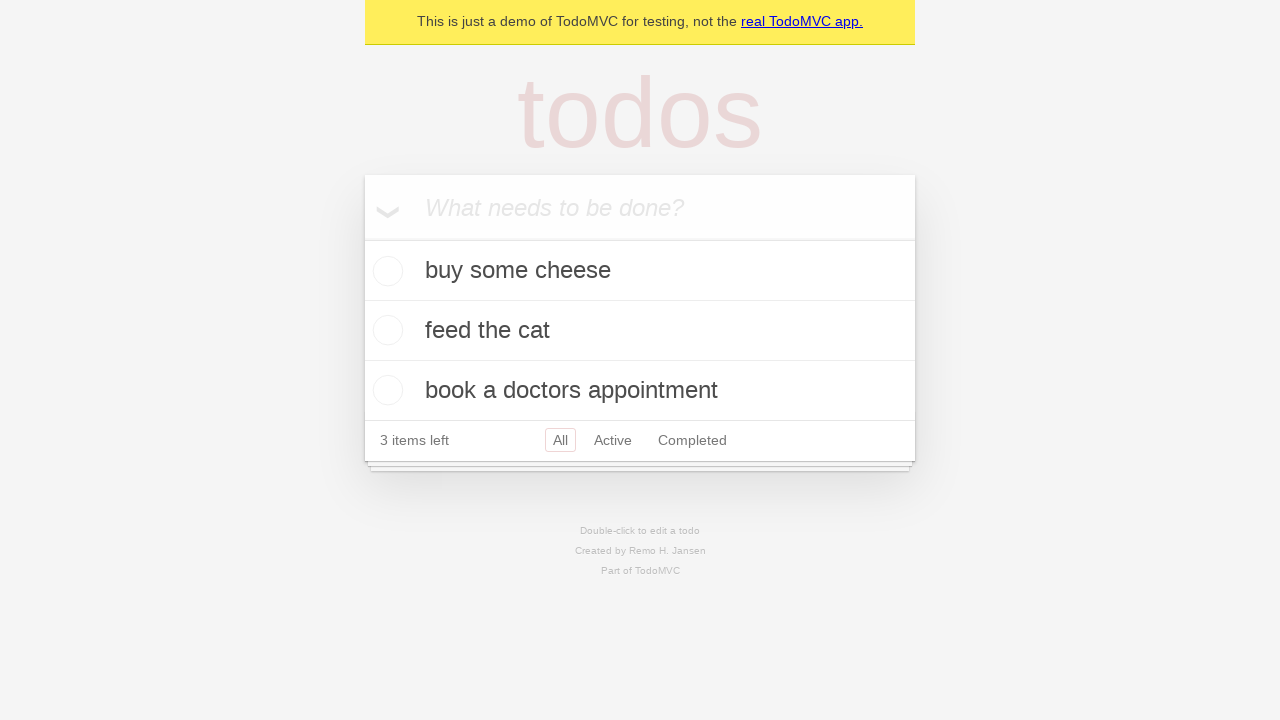

Checked the second todo item as completed at (385, 330) on .todo-list li .toggle >> nth=1
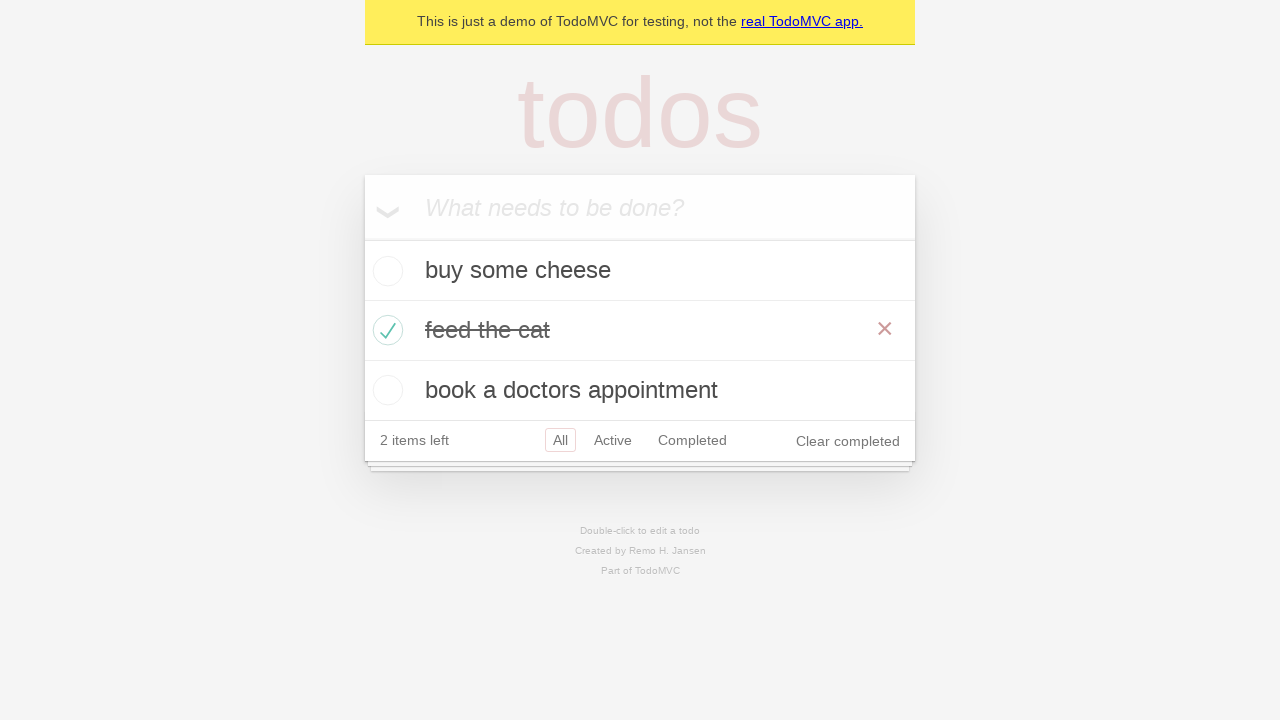

Clicked All filter to show all todos at (560, 440) on .filters >> text=All
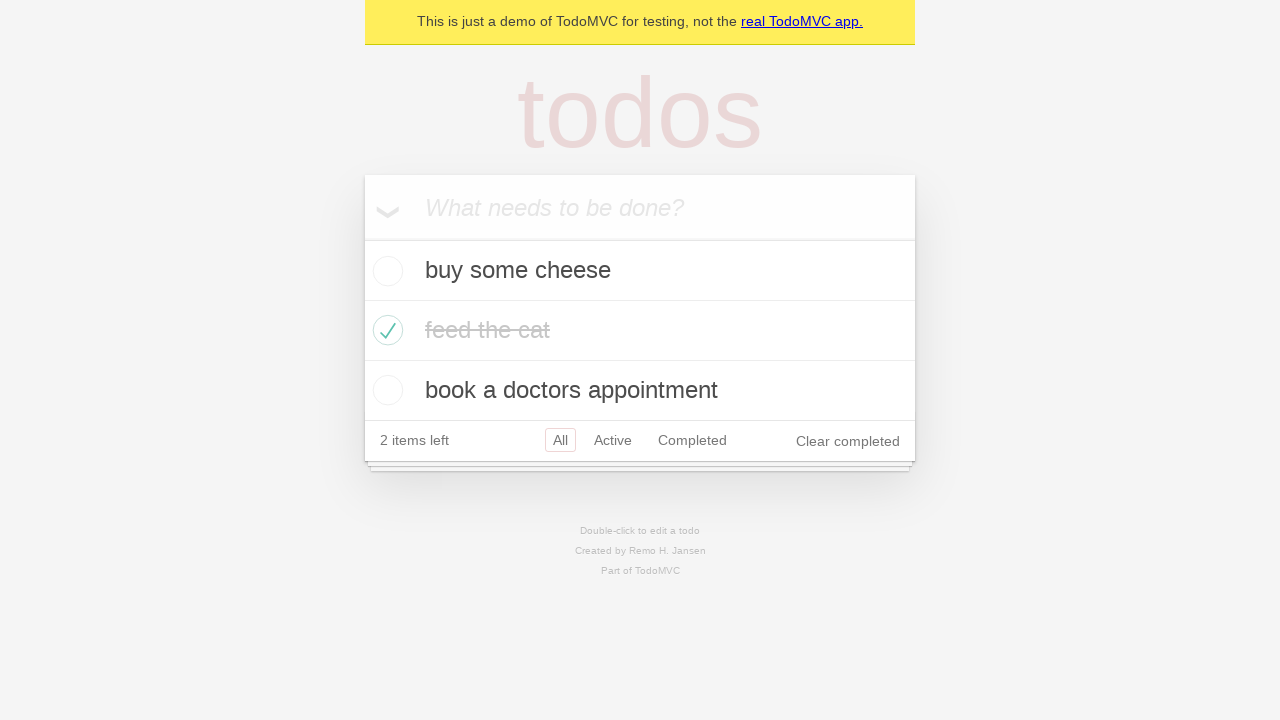

Clicked Active filter to show only active todos at (613, 440) on .filters >> text=Active
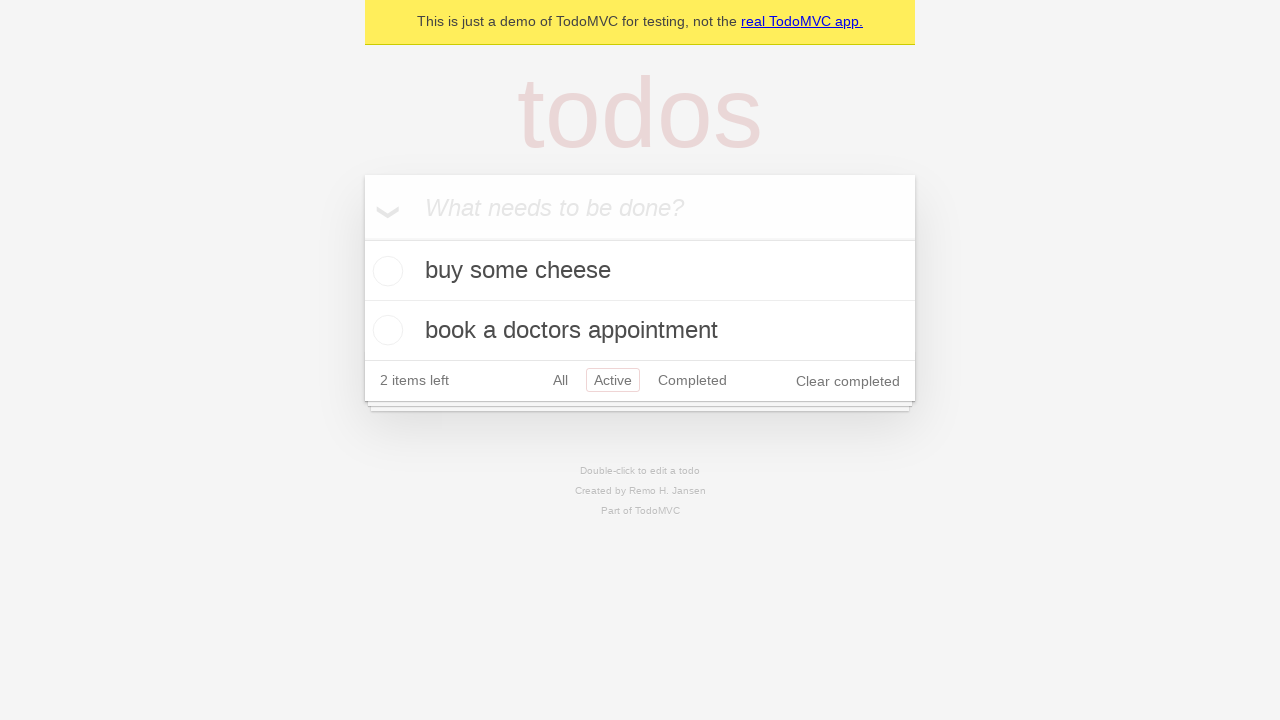

Clicked Completed filter to show only completed todos at (692, 380) on .filters >> text=Completed
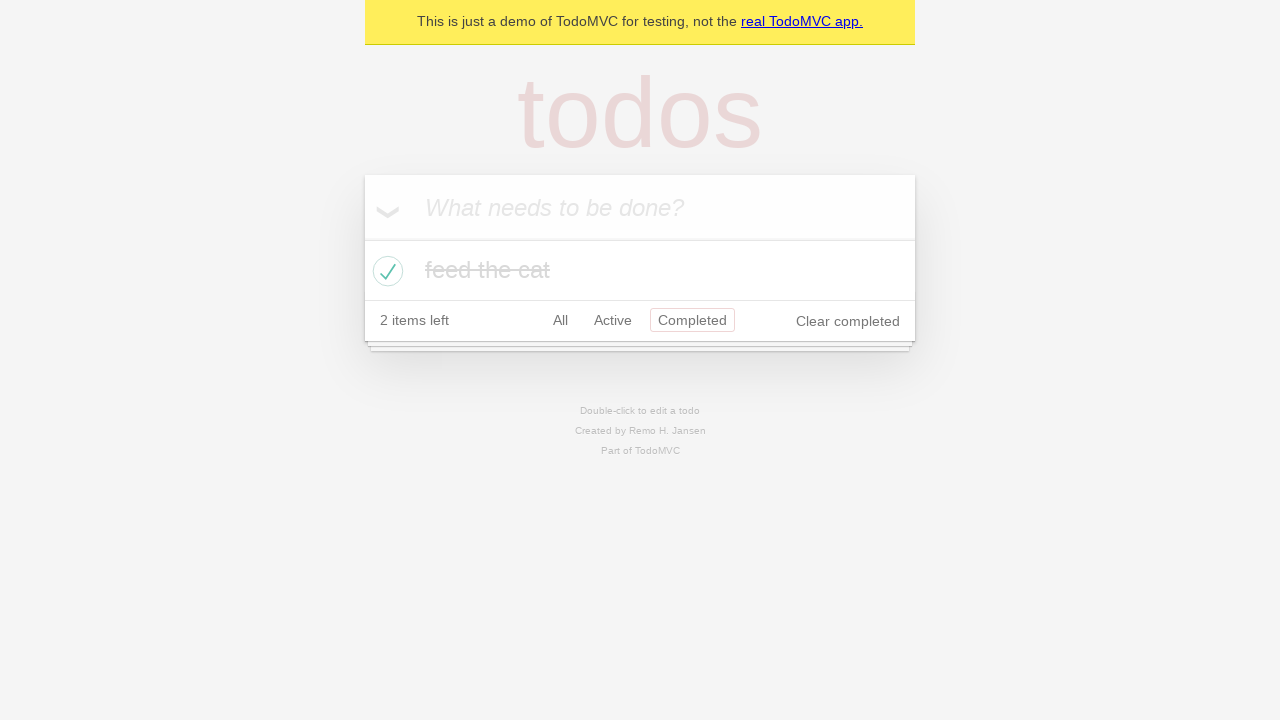

Navigated back to Active filter view
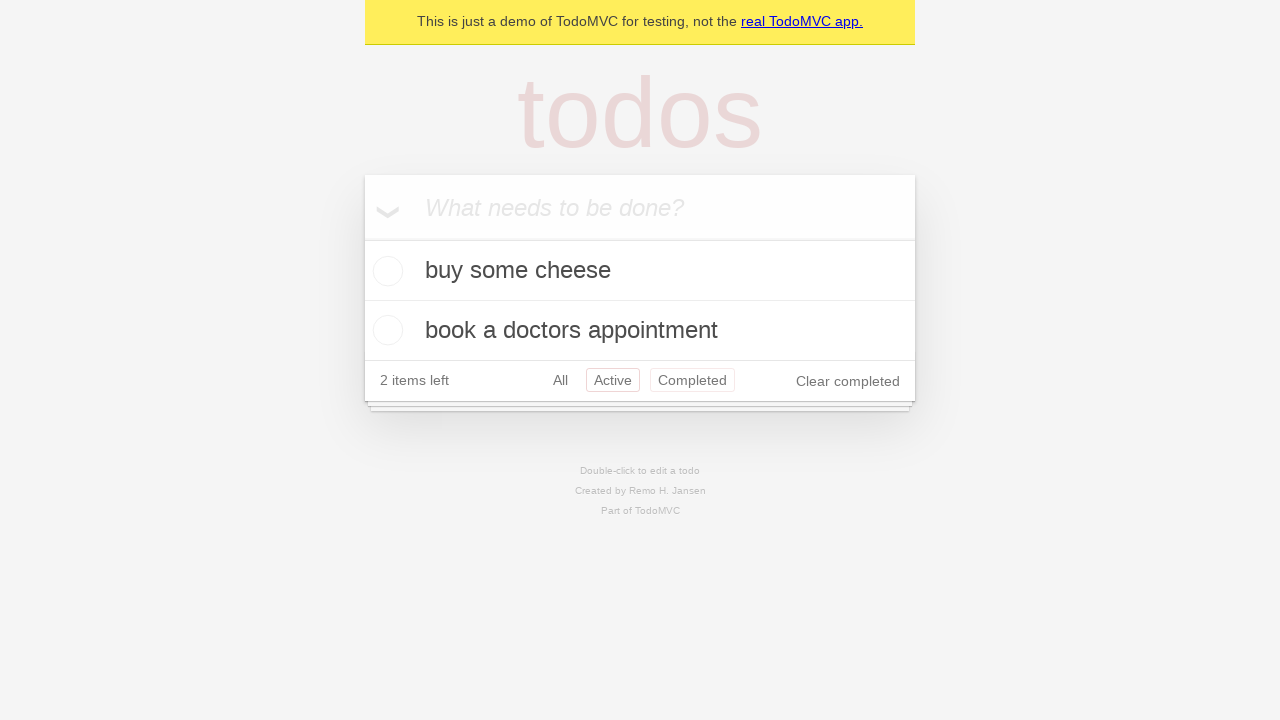

Navigated back to All filter view
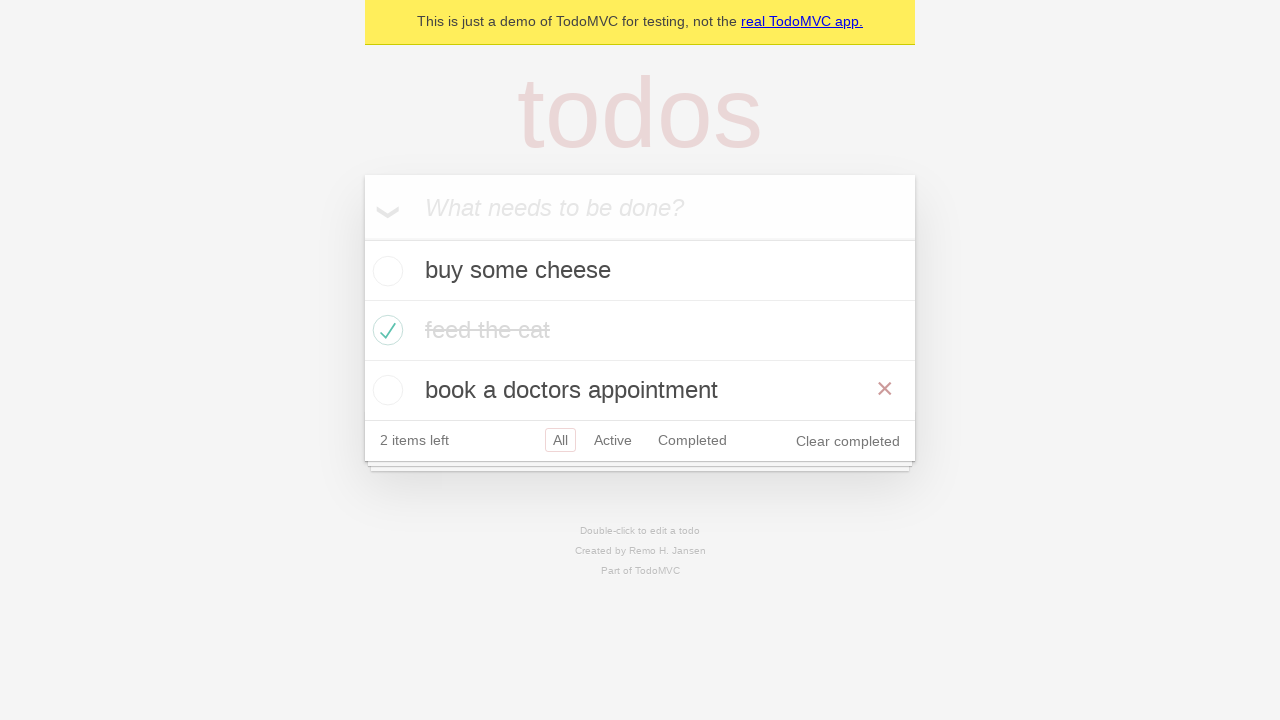

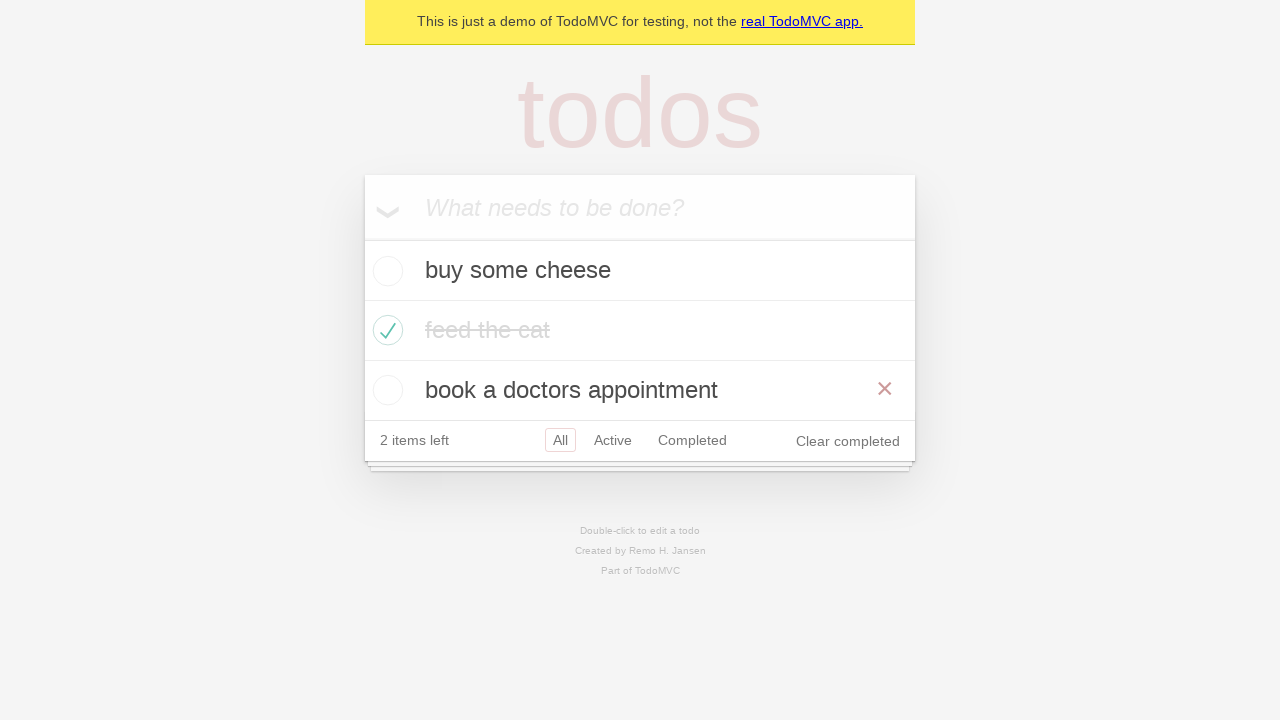